Navigates to Python.org homepage and verifies that event information is displayed in the events widget

Starting URL: https://www.python.org/

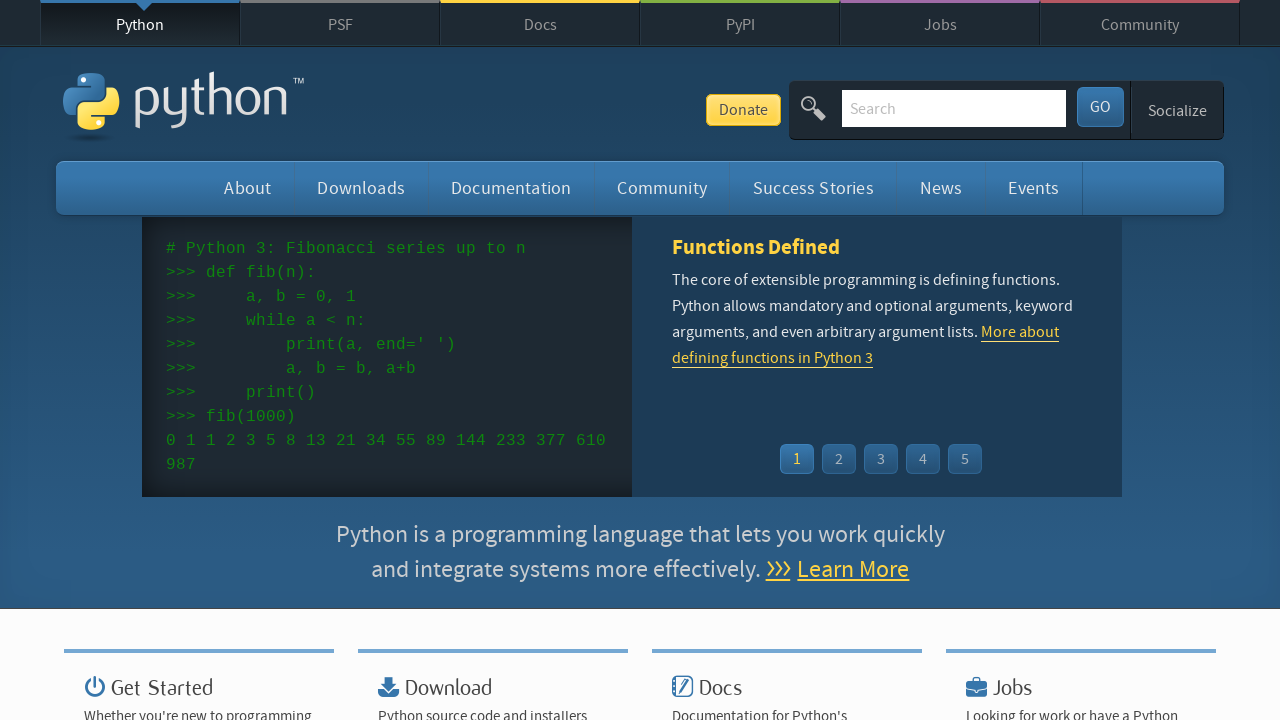

Navigated to Python.org homepage
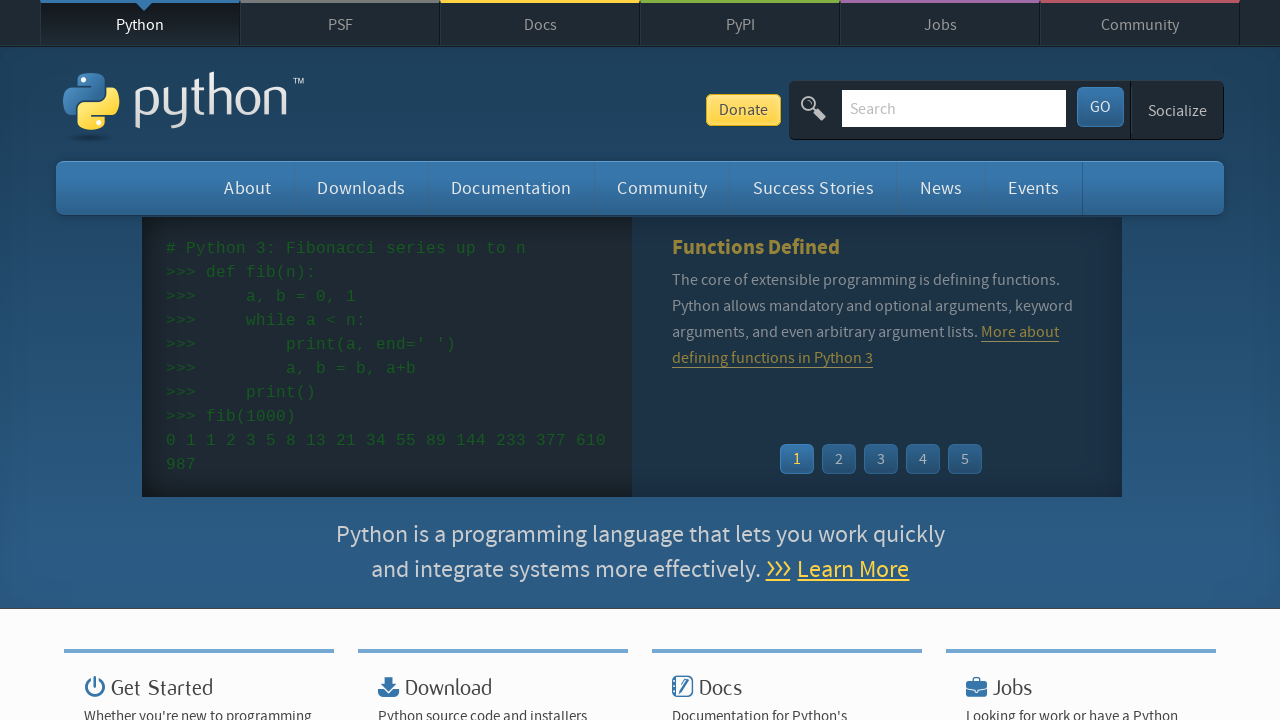

Event widget time elements loaded
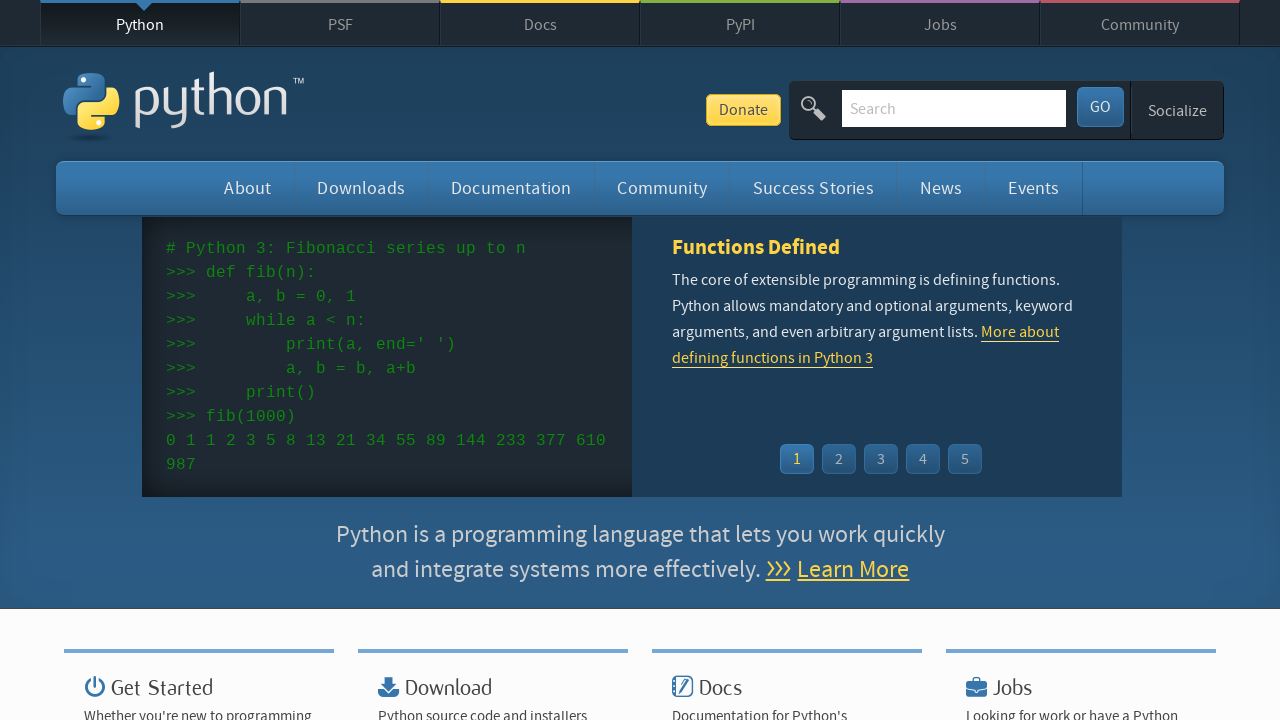

Event widget link elements loaded
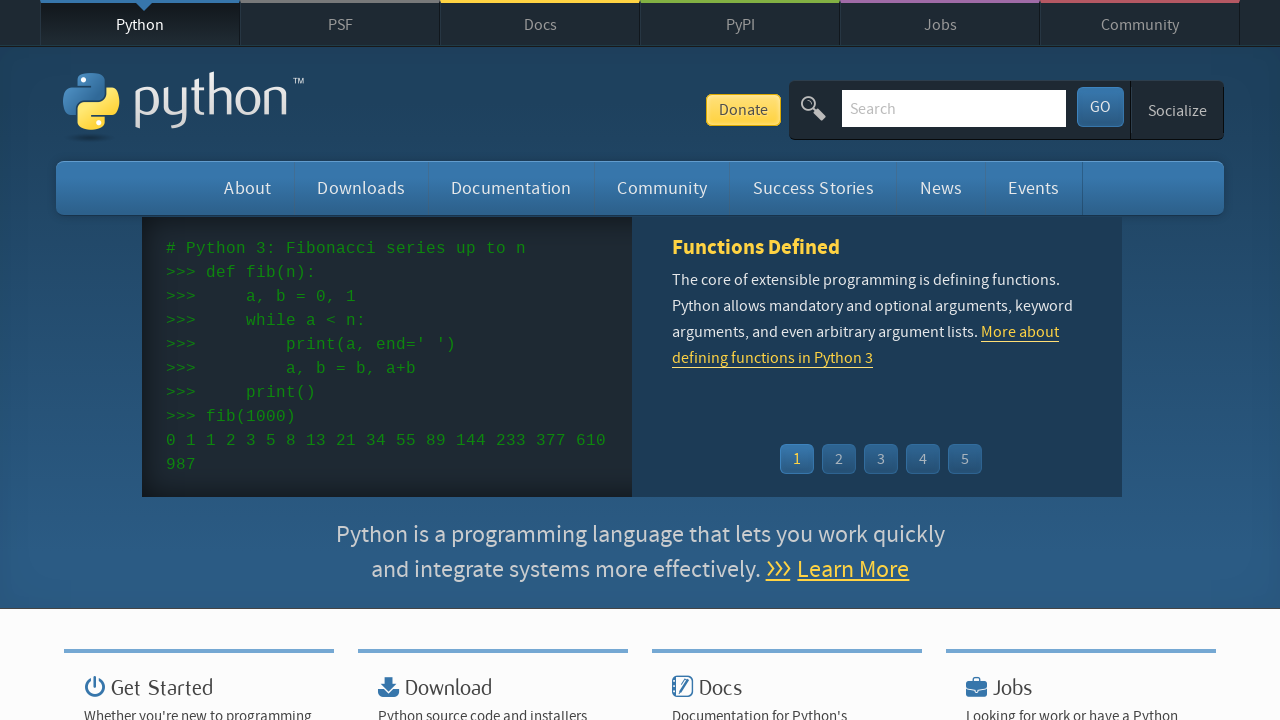

Verified that event times are displayed in the events widget
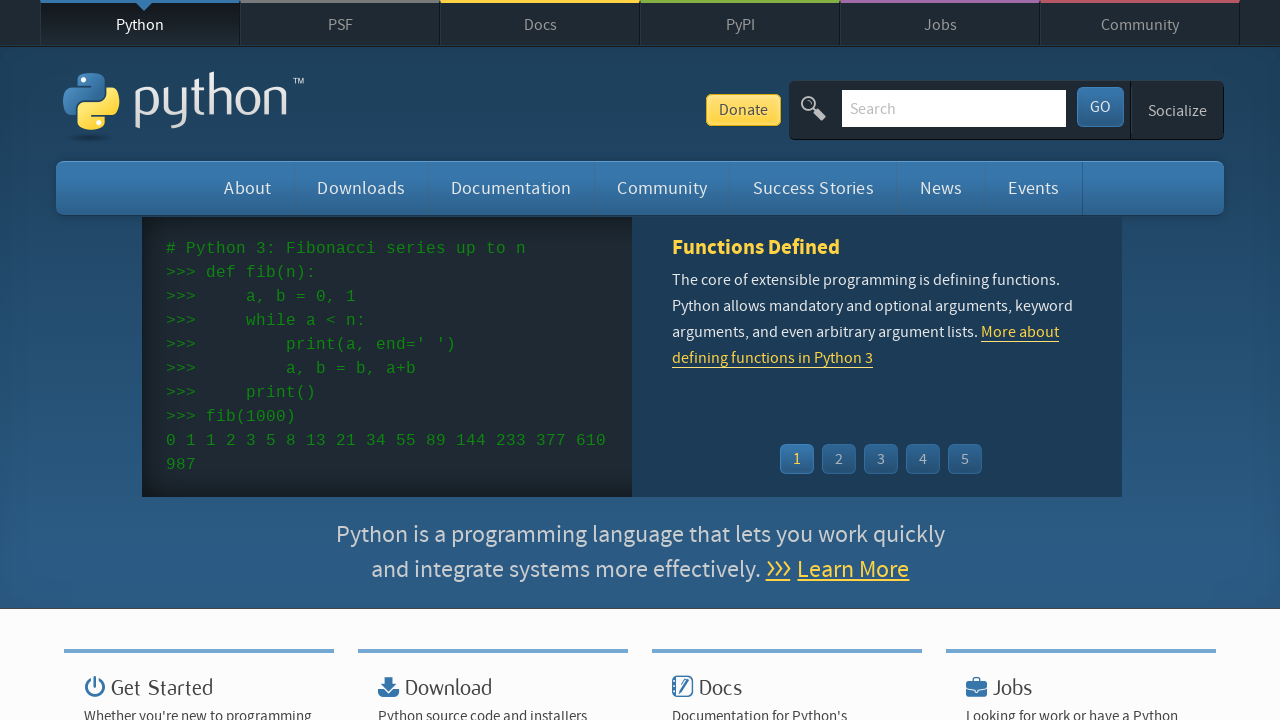

Verified that event titles are displayed in the events widget
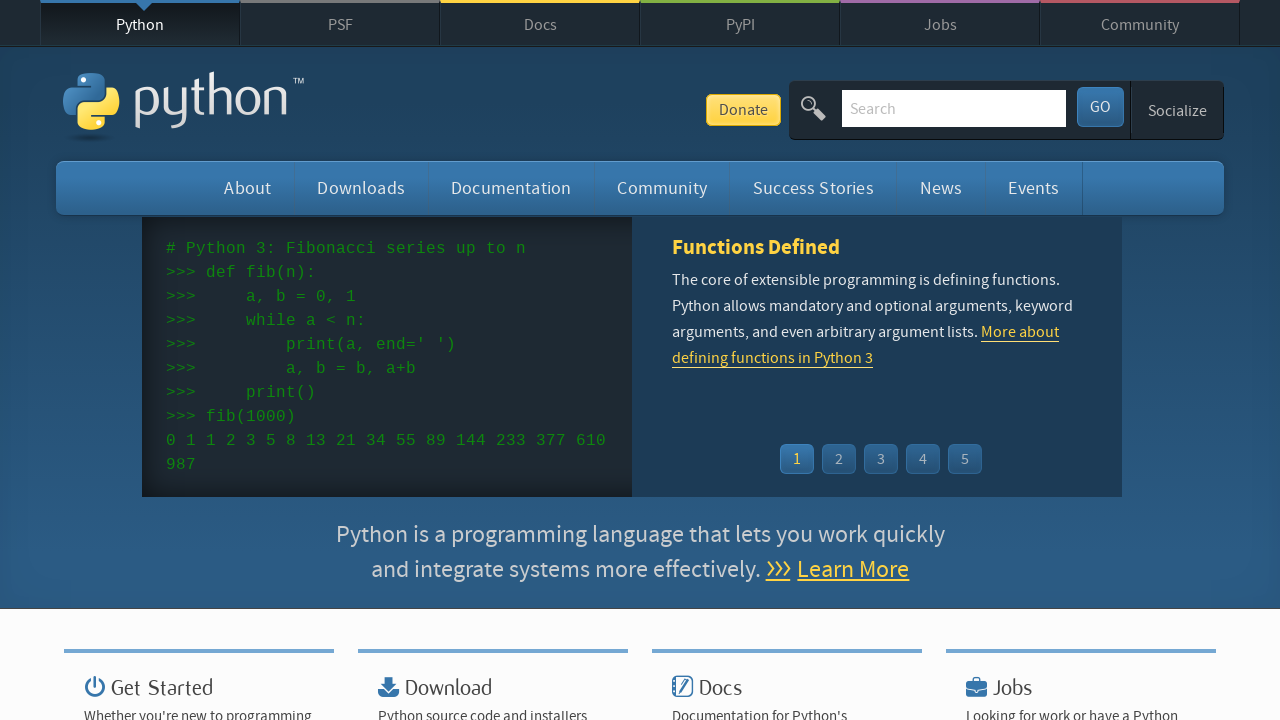

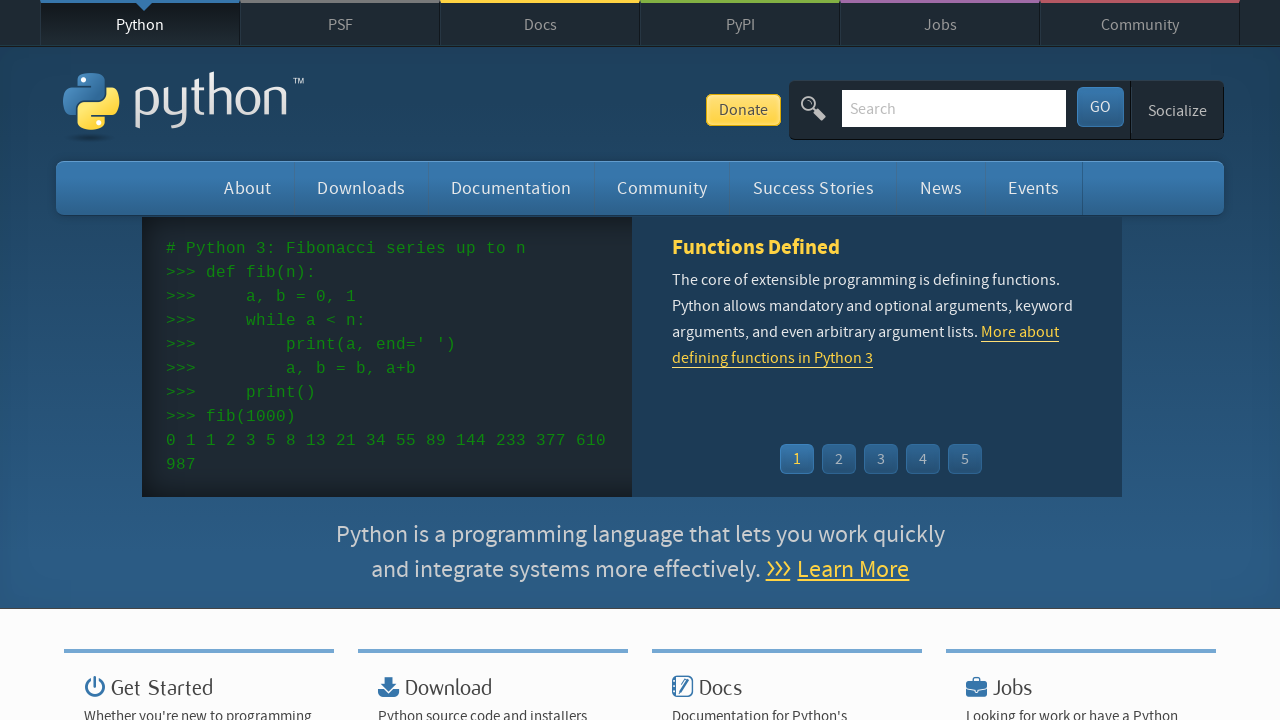